Tests the practice form submission on DemoQA by filling in personal details (name, email, gender, phone), selecting date, subjects, hobbies, uploading a file, entering address, and selecting state/city, then verifying the submitted results.

Starting URL: https://demoqa.com/automation-practice-form

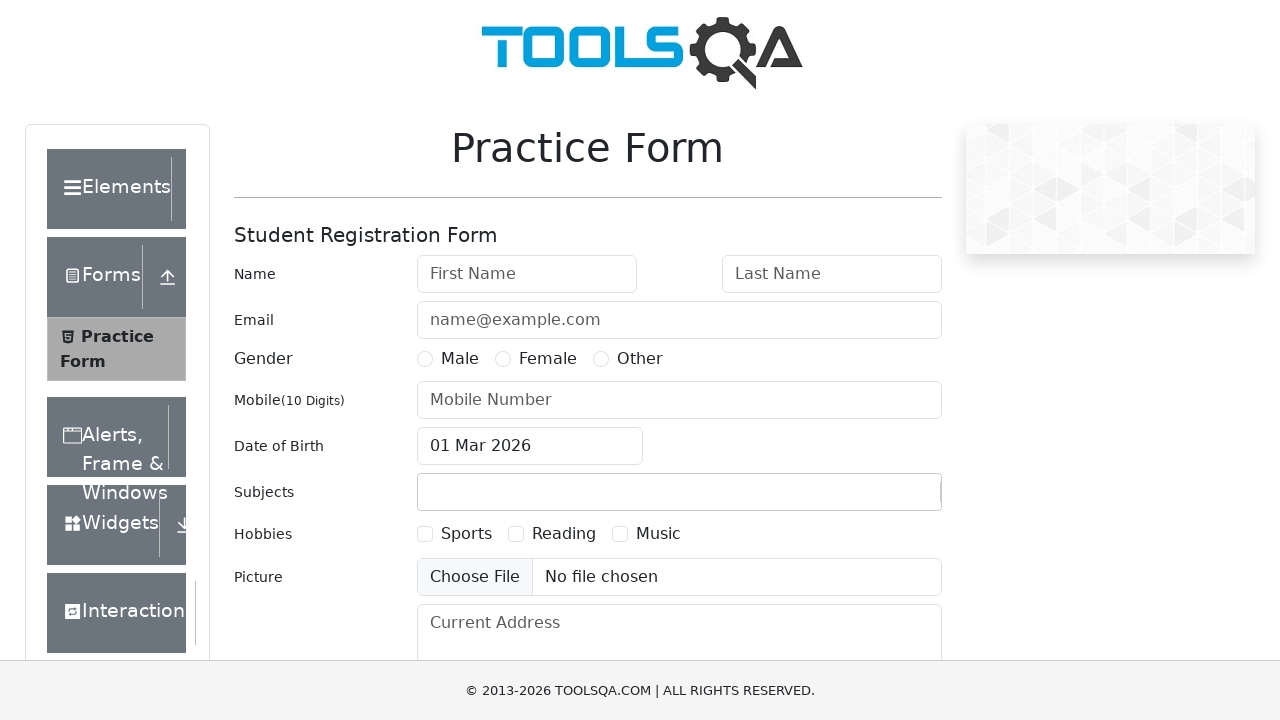

Removed fixed banner element
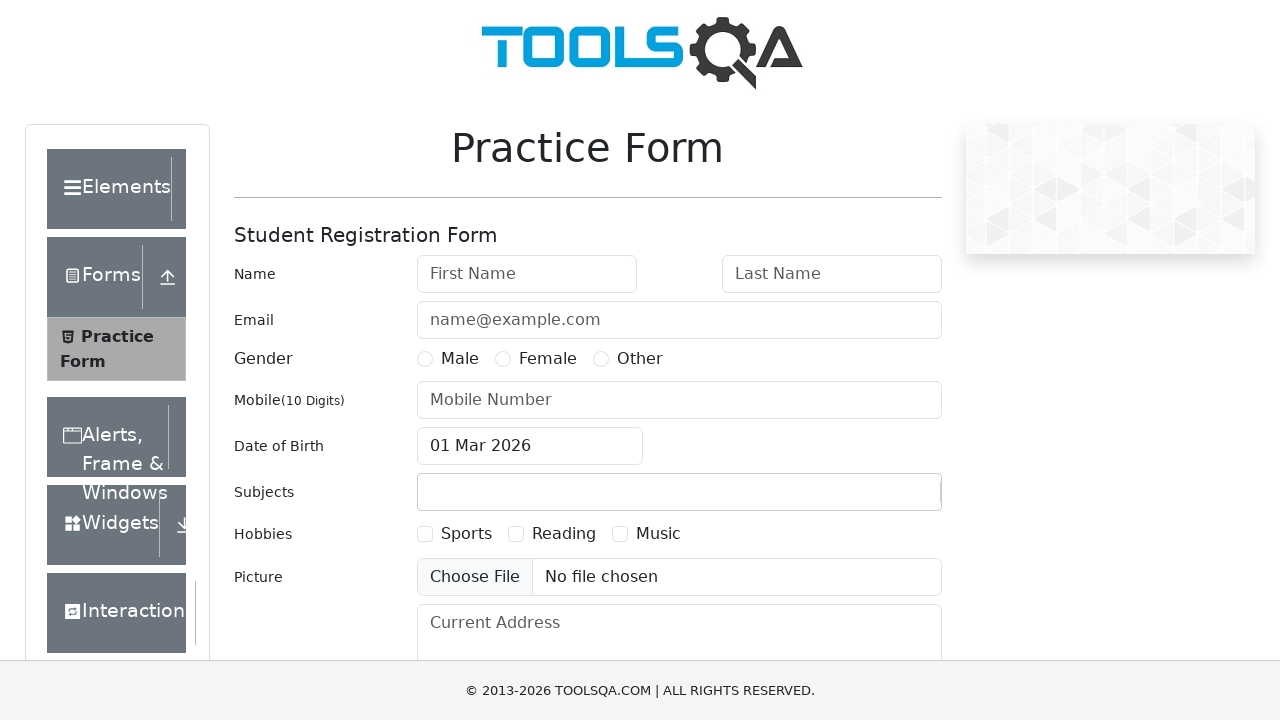

Removed footer element
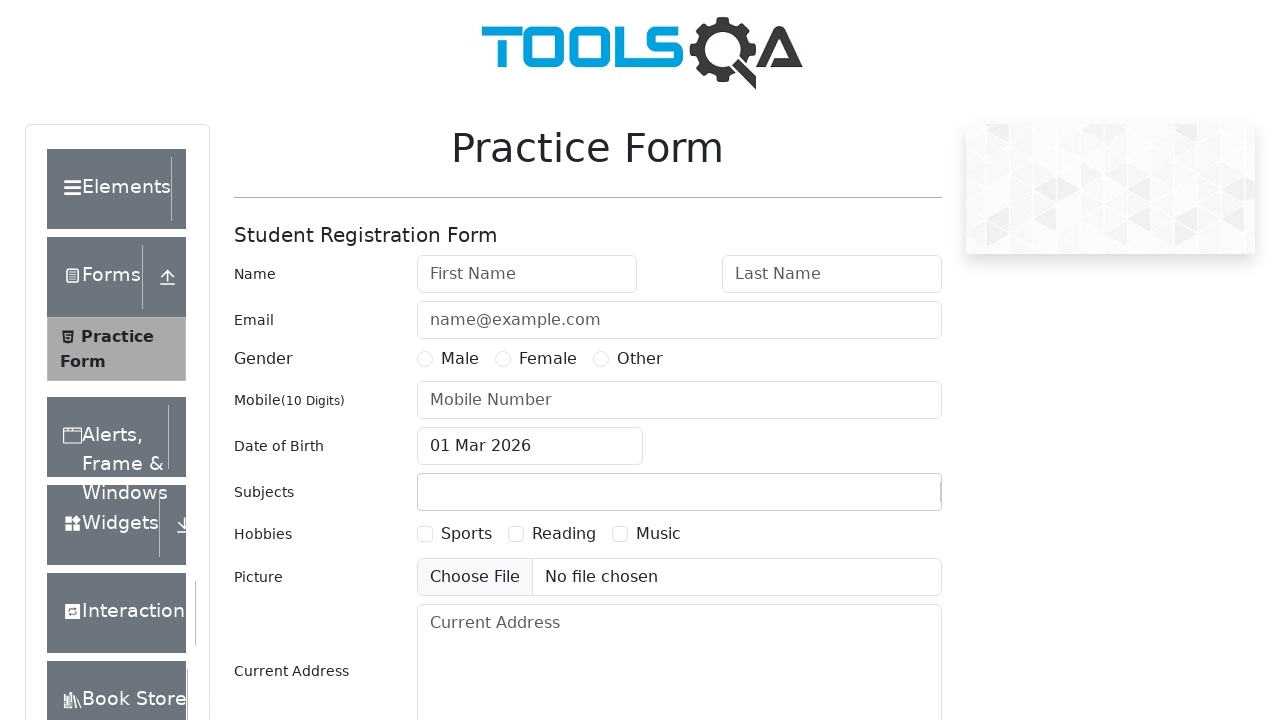

Filled first name field with 'Додо' on #firstName
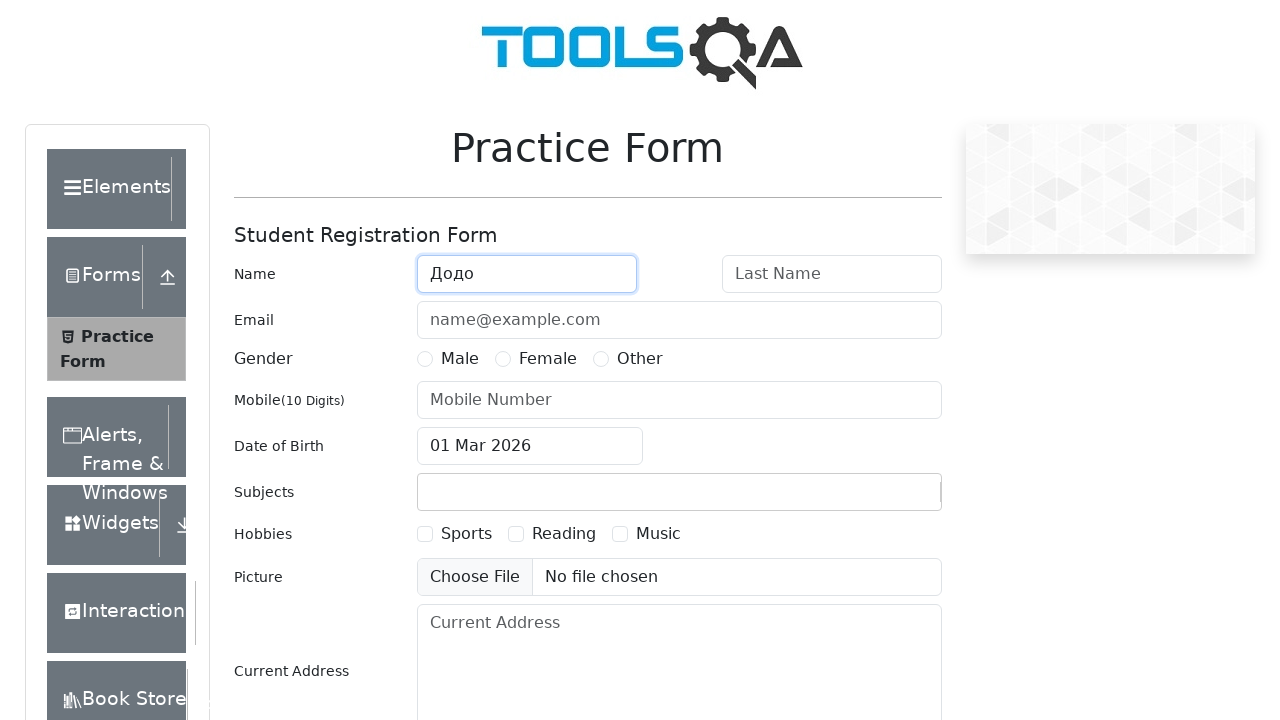

Filled last name field with 'Ивашин' on #lastName
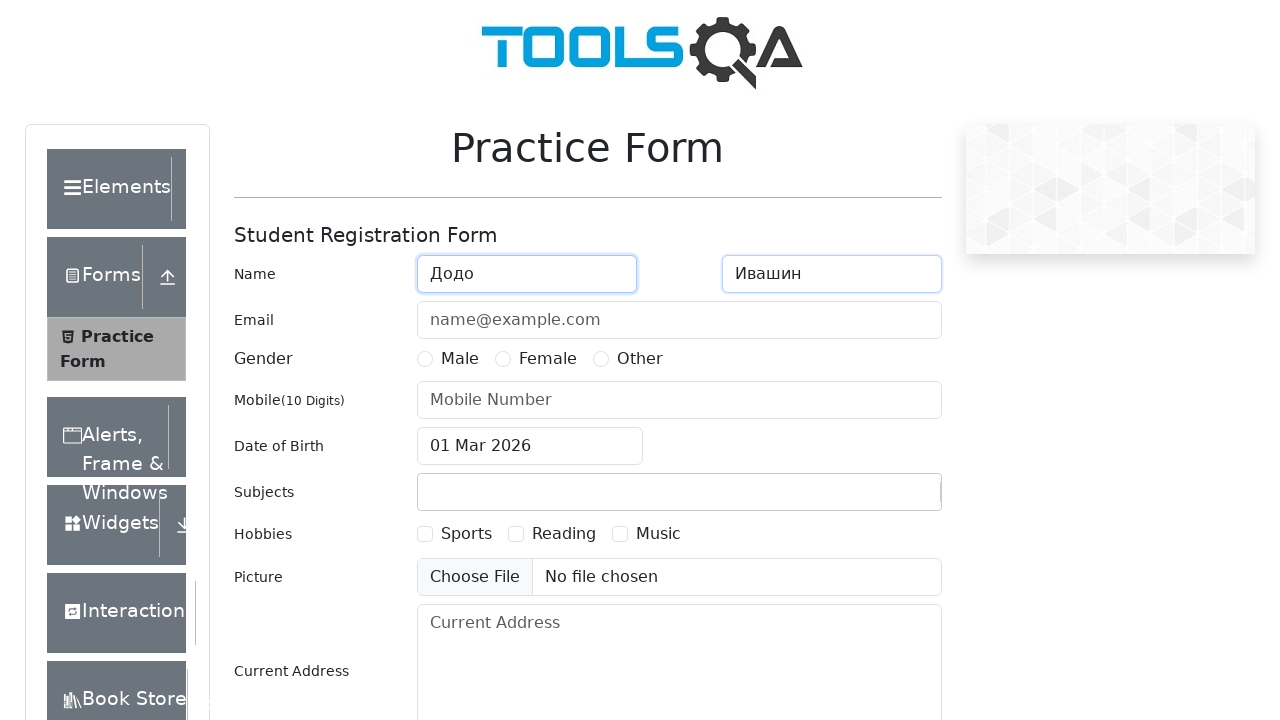

Filled email field with 'asfasfasf@asasd.ew' on #userEmail
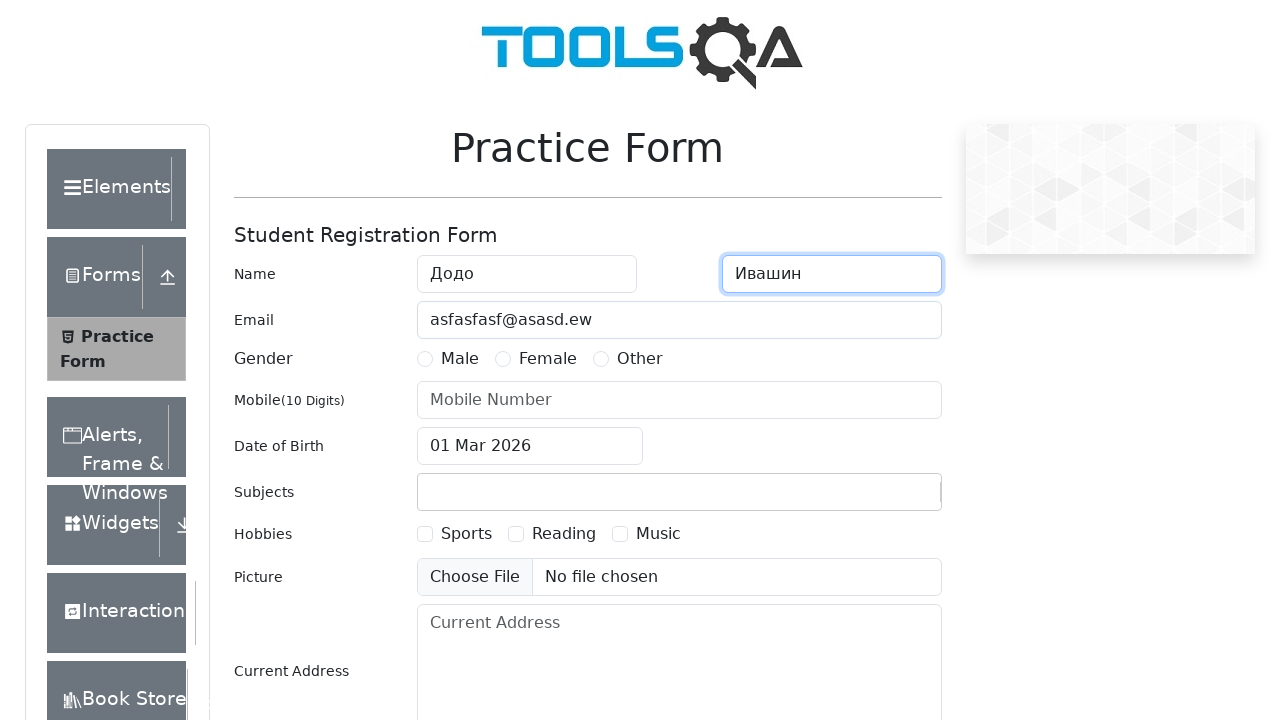

Selected Male gender option at (460, 359) on label[for='gender-radio-1']
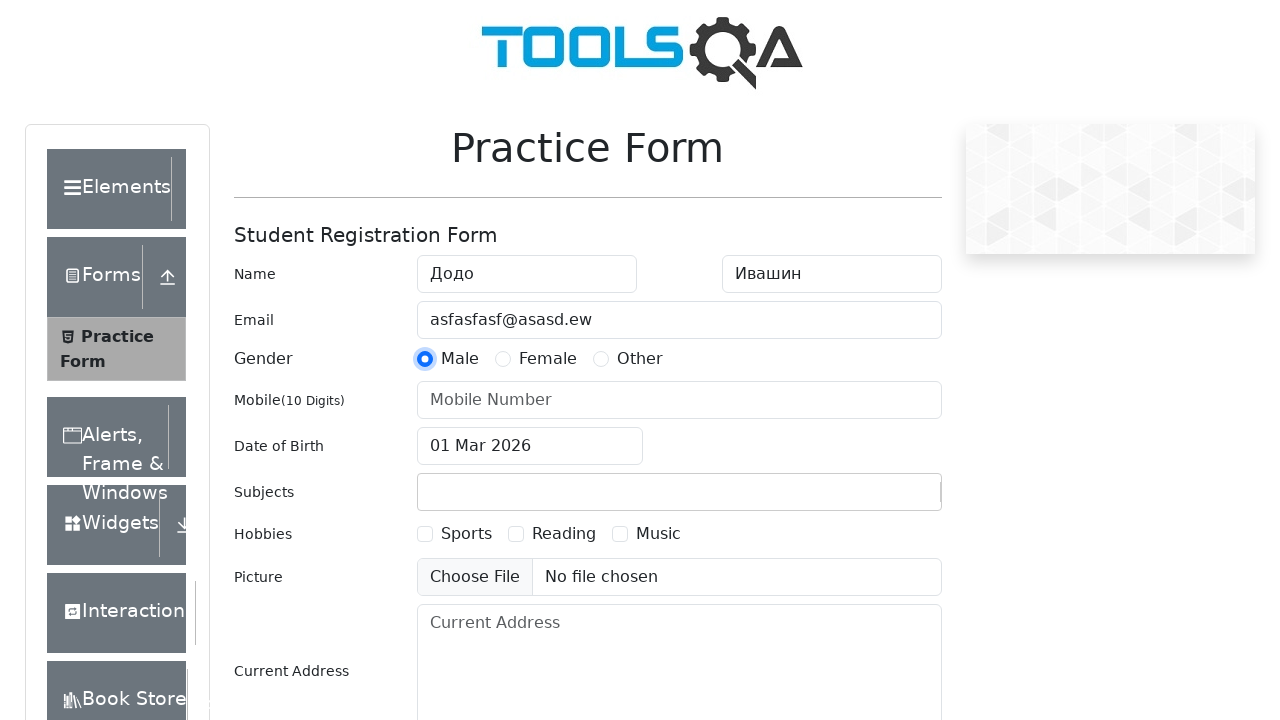

Filled phone number field with '9995552211' on #userNumber
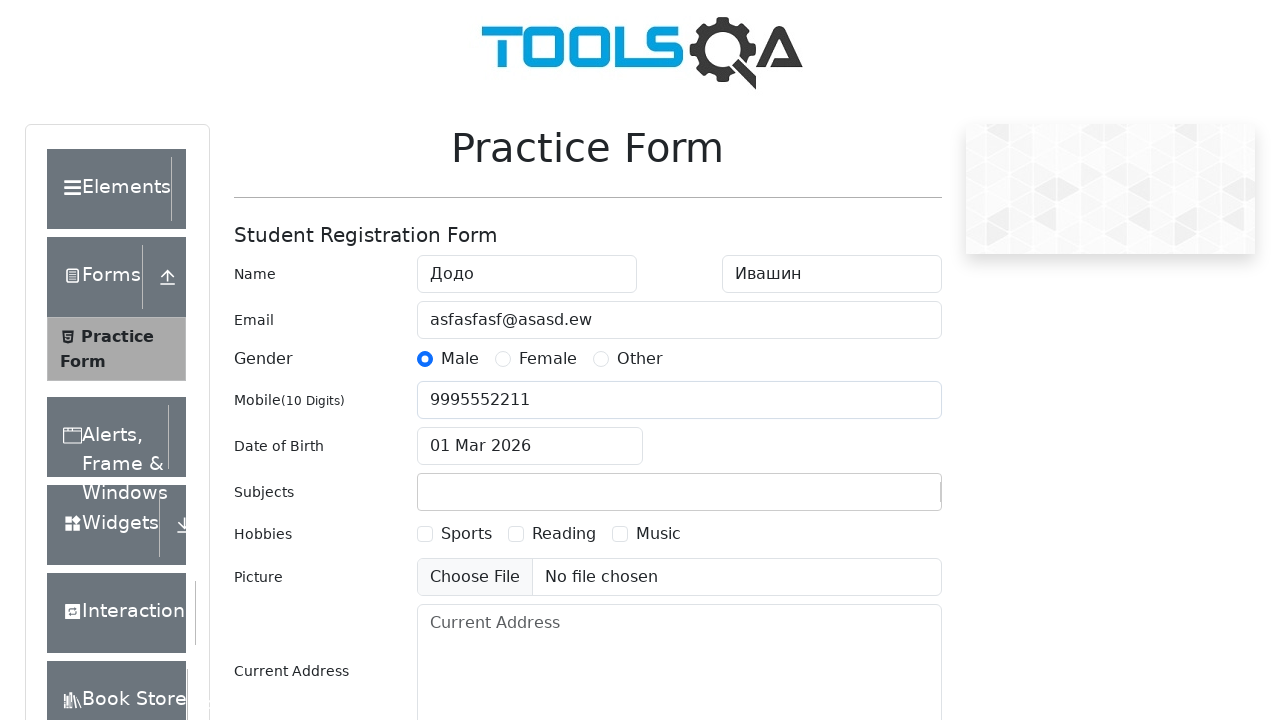

Clicked date of birth field to open calendar at (530, 446) on #dateOfBirthInput
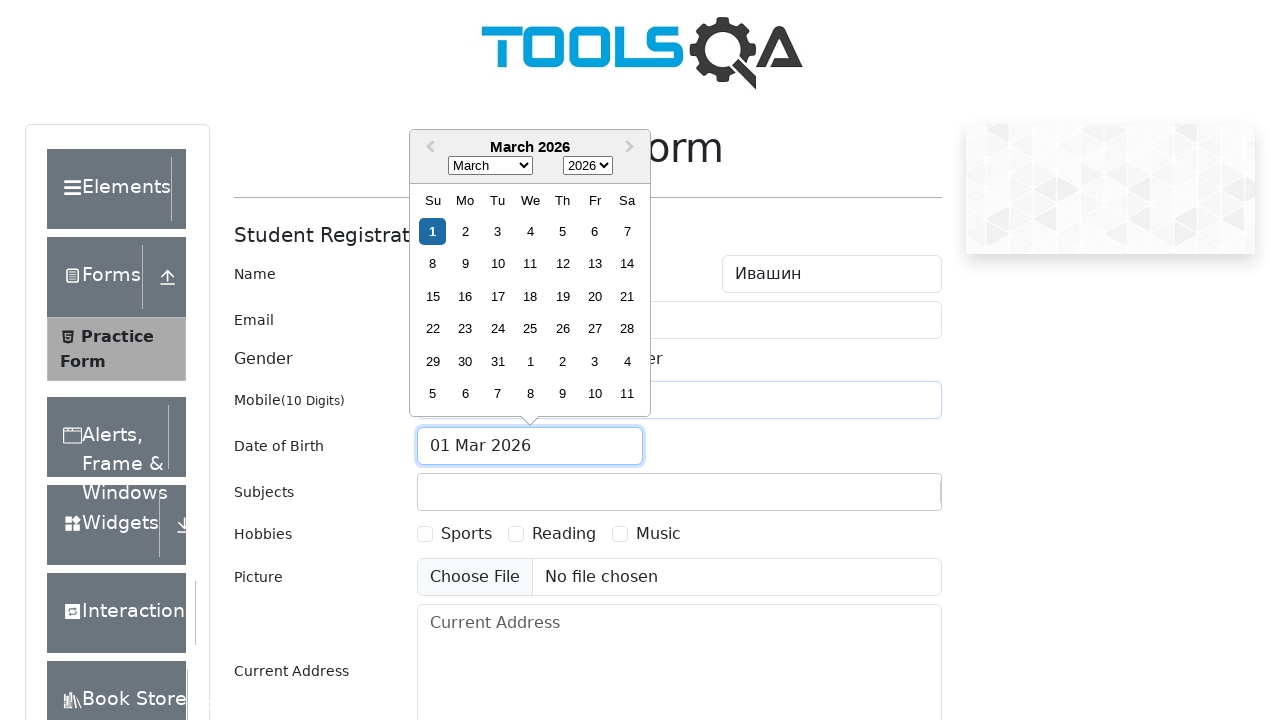

Selected February as month in date picker on .react-datepicker__month-select
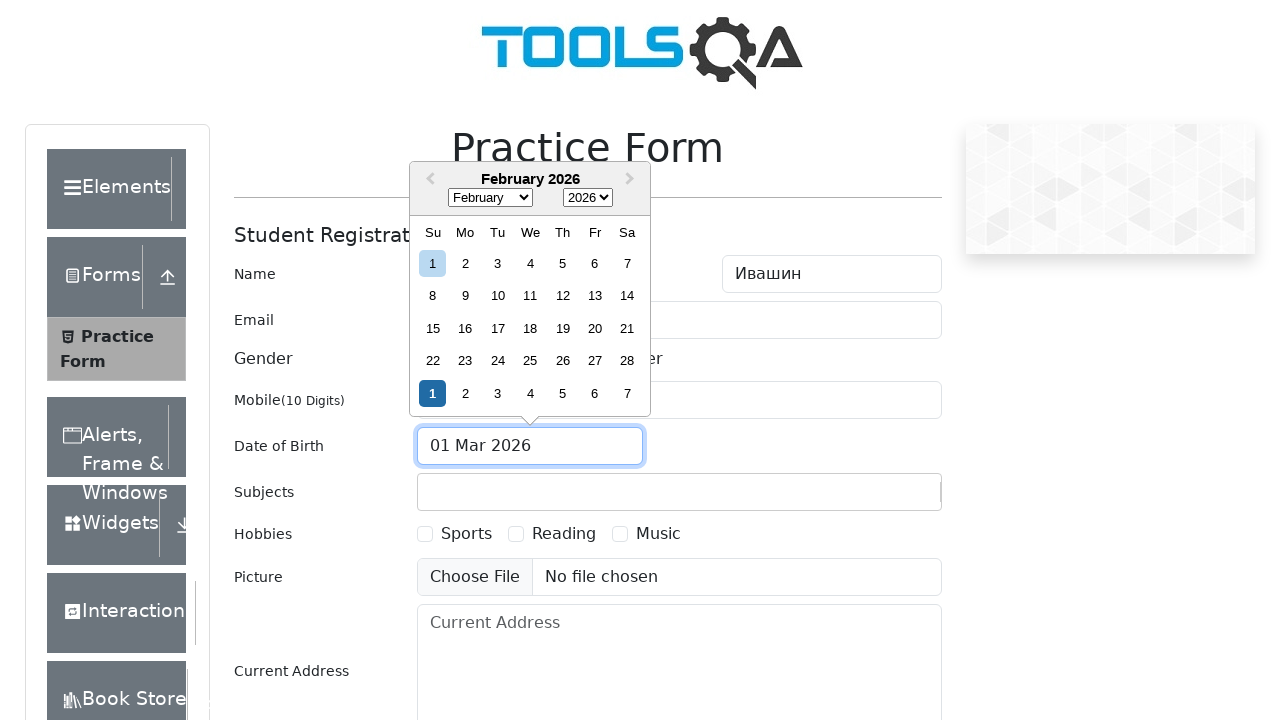

Selected 2024 as year in date picker on .react-datepicker__year-select
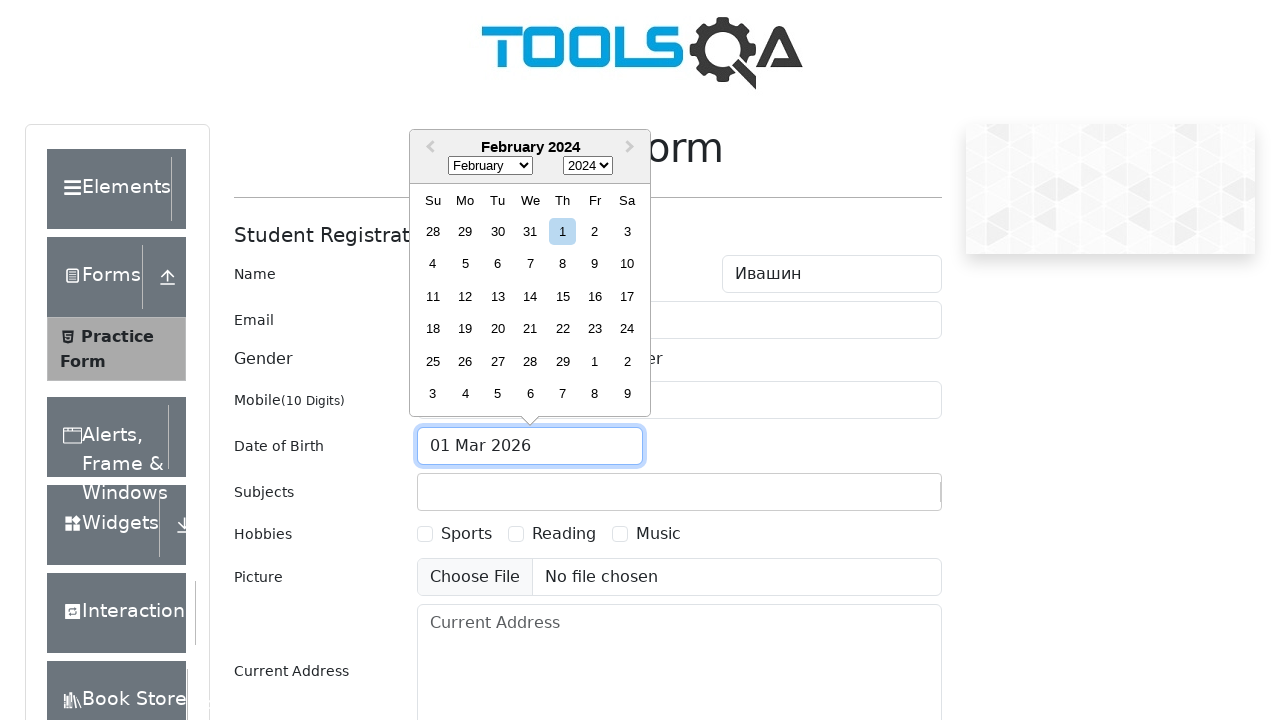

Selected day 26 from calendar at (465, 361) on .react-datepicker__day--026:not(.react-datepicker__day--outside-month)
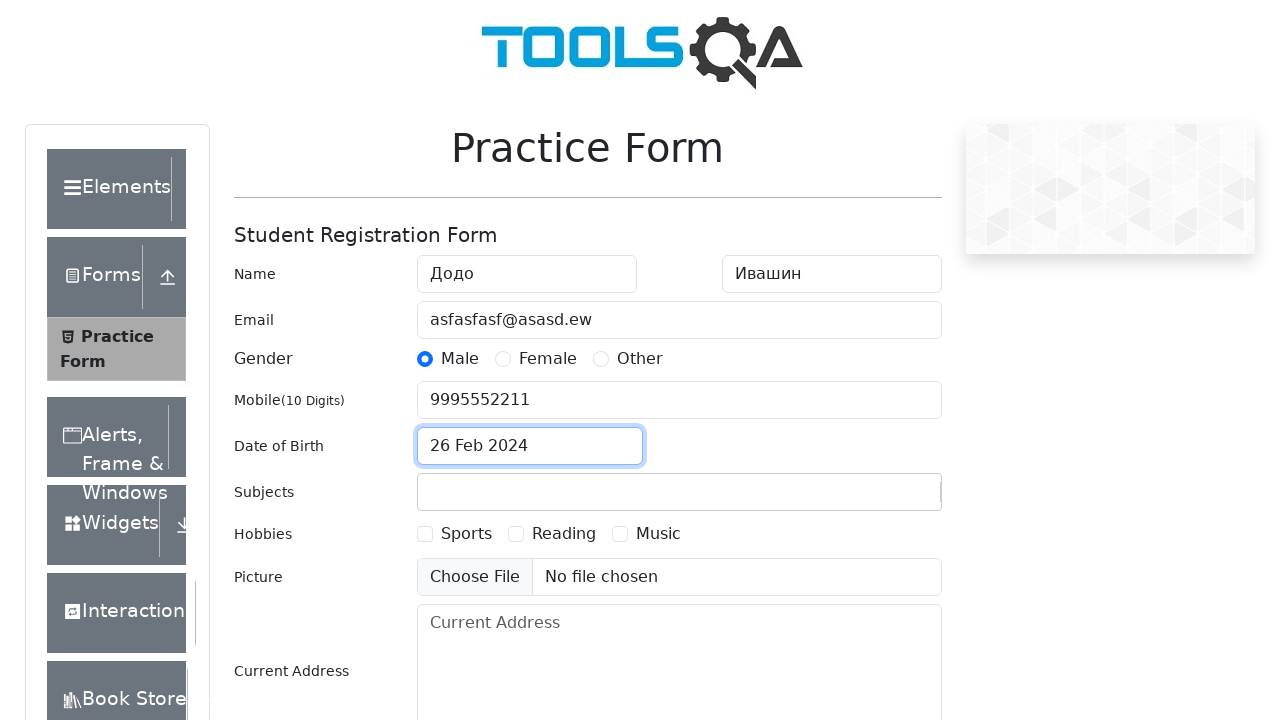

Filled subjects input field with 'Arts' on #subjectsInput
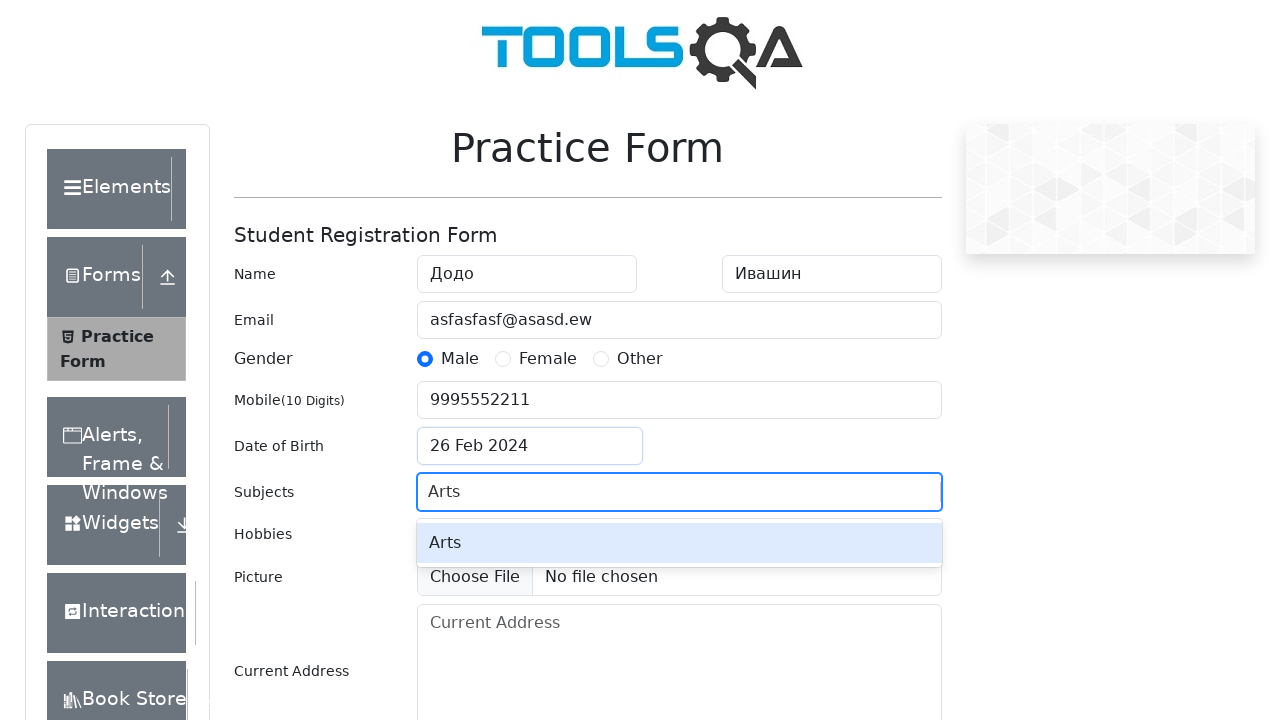

Pressed Enter to confirm Arts subject selection on #subjectsInput
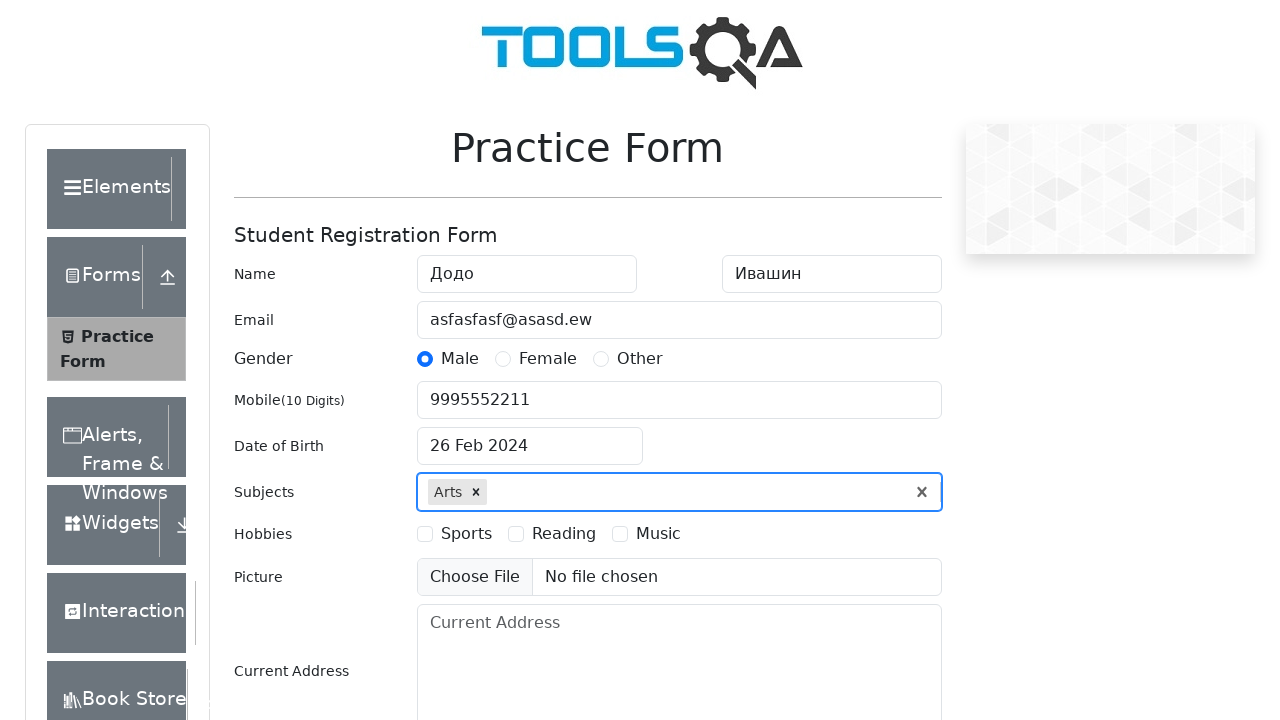

Selected Sports hobby checkbox at (466, 534) on label[for='hobbies-checkbox-1']
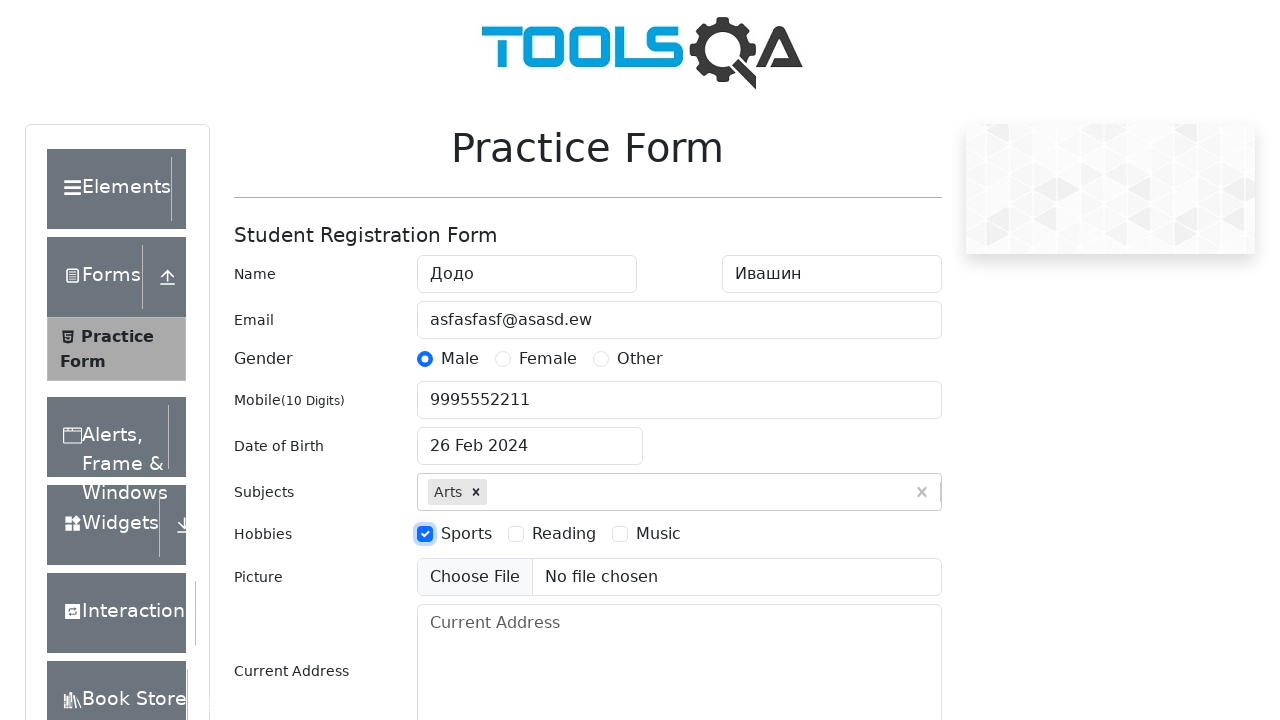

Selected Reading hobby checkbox at (564, 534) on label[for='hobbies-checkbox-2']
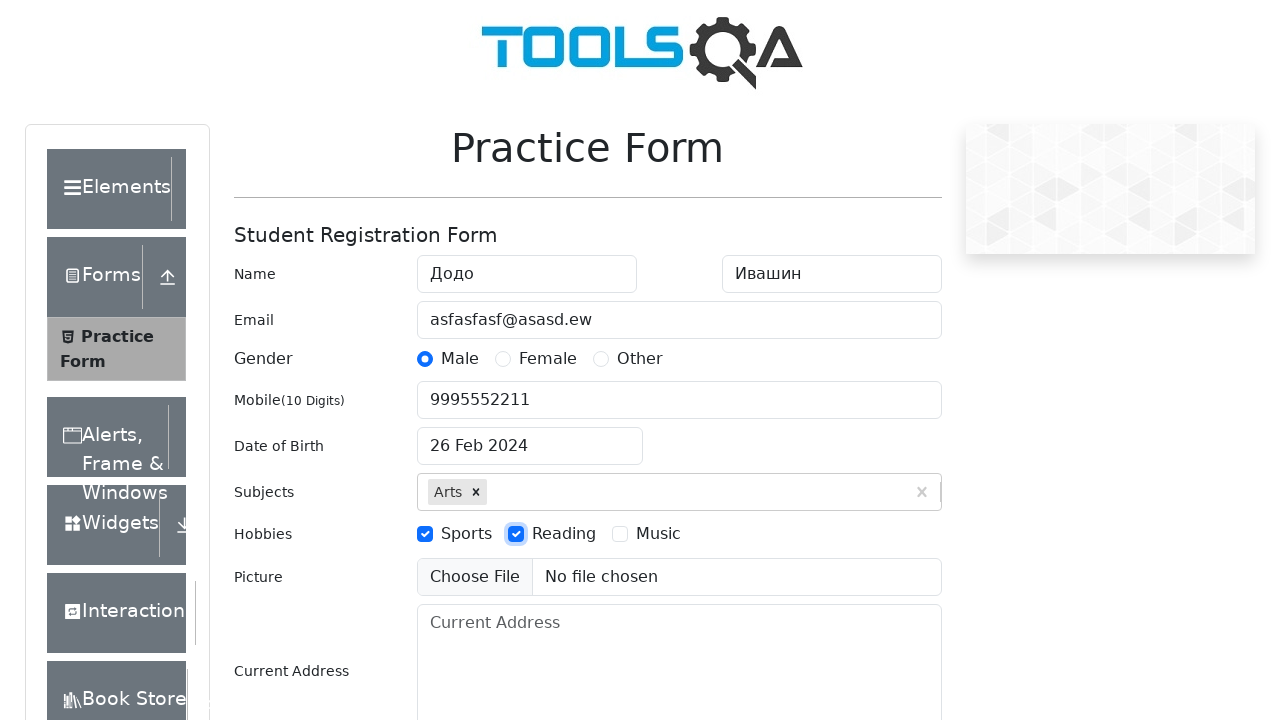

Selected Music hobby checkbox at (658, 534) on label[for='hobbies-checkbox-3']
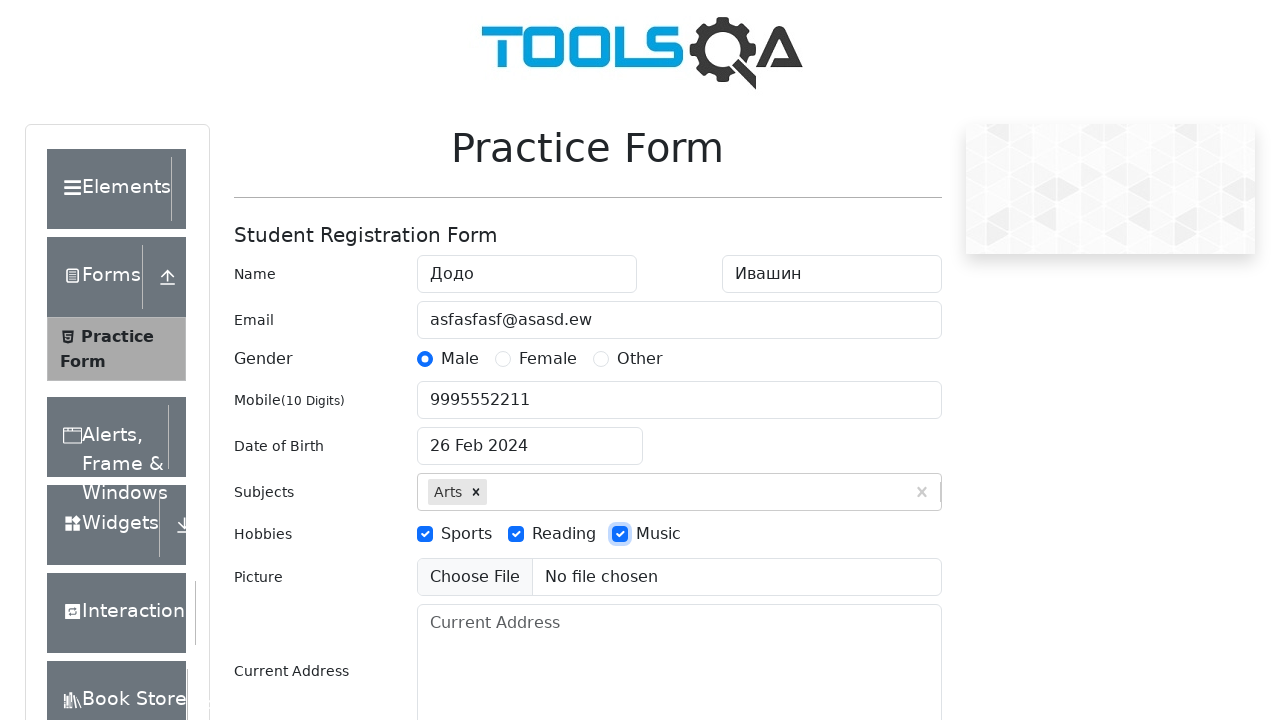

Filled current address field with Russian address on #currentAddress
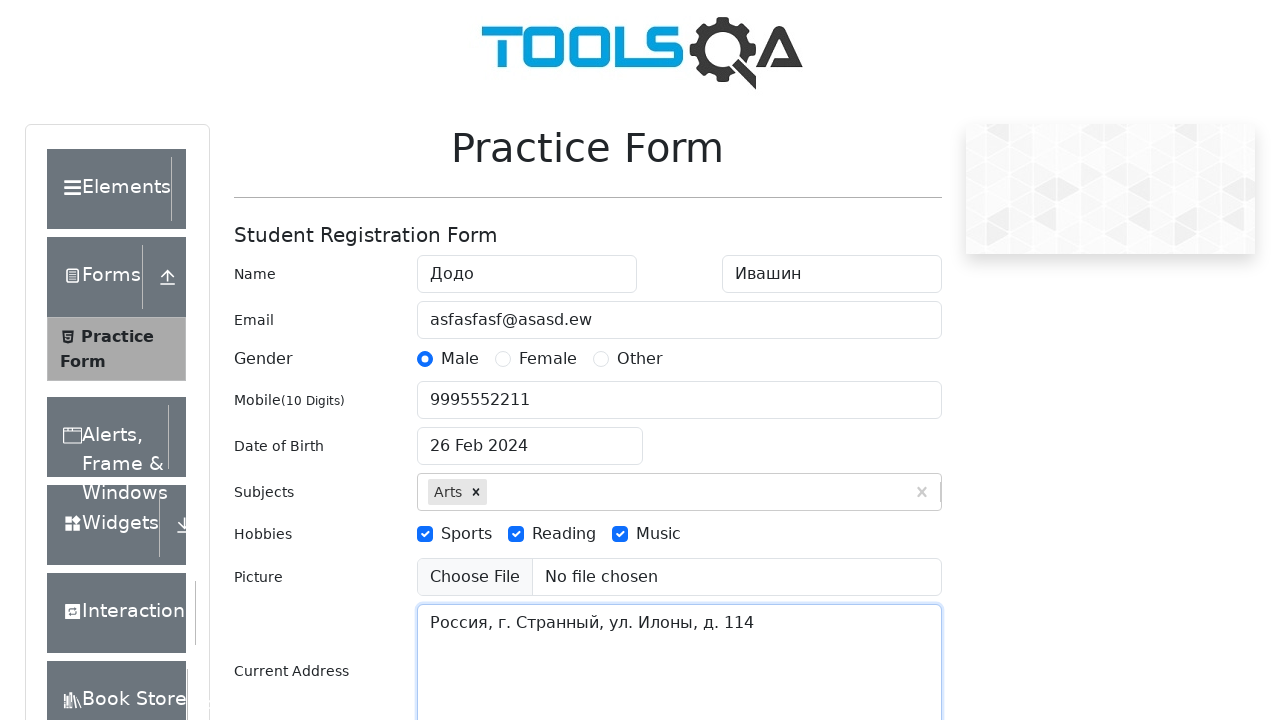

Clicked state dropdown to open options at (527, 437) on #state
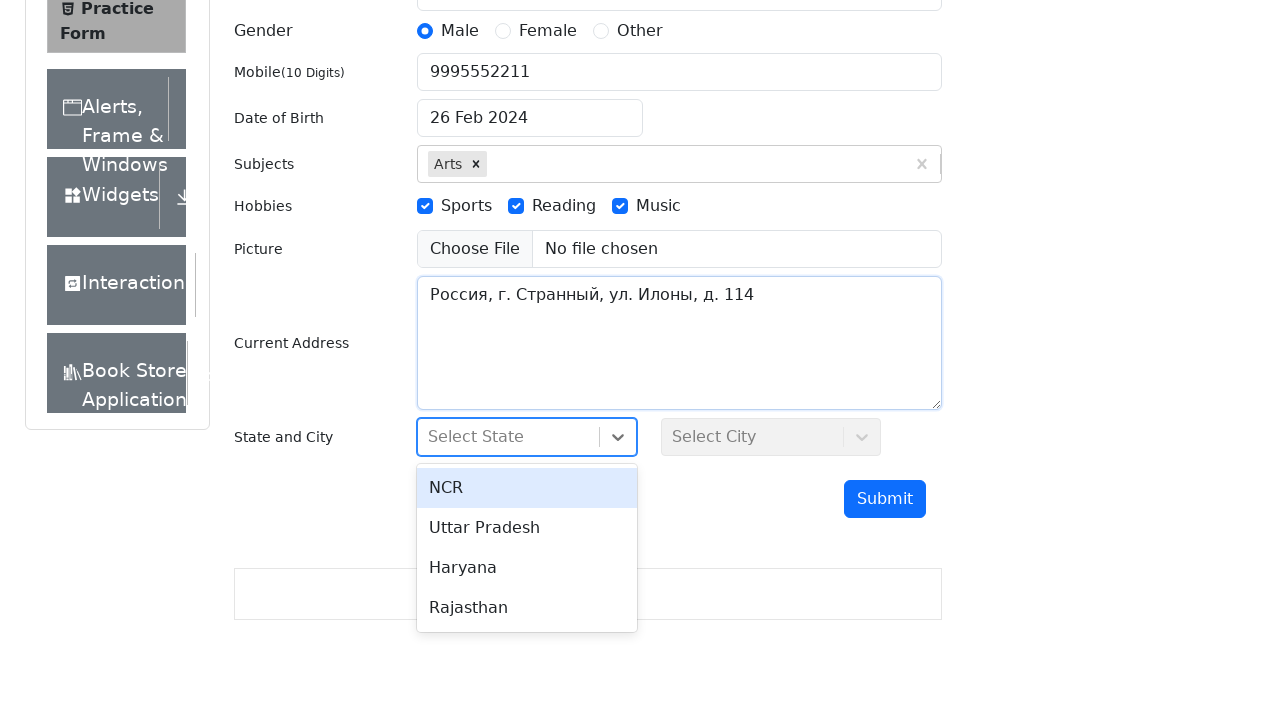

Selected NCR from state dropdown at (527, 488) on #react-select-3-option-0
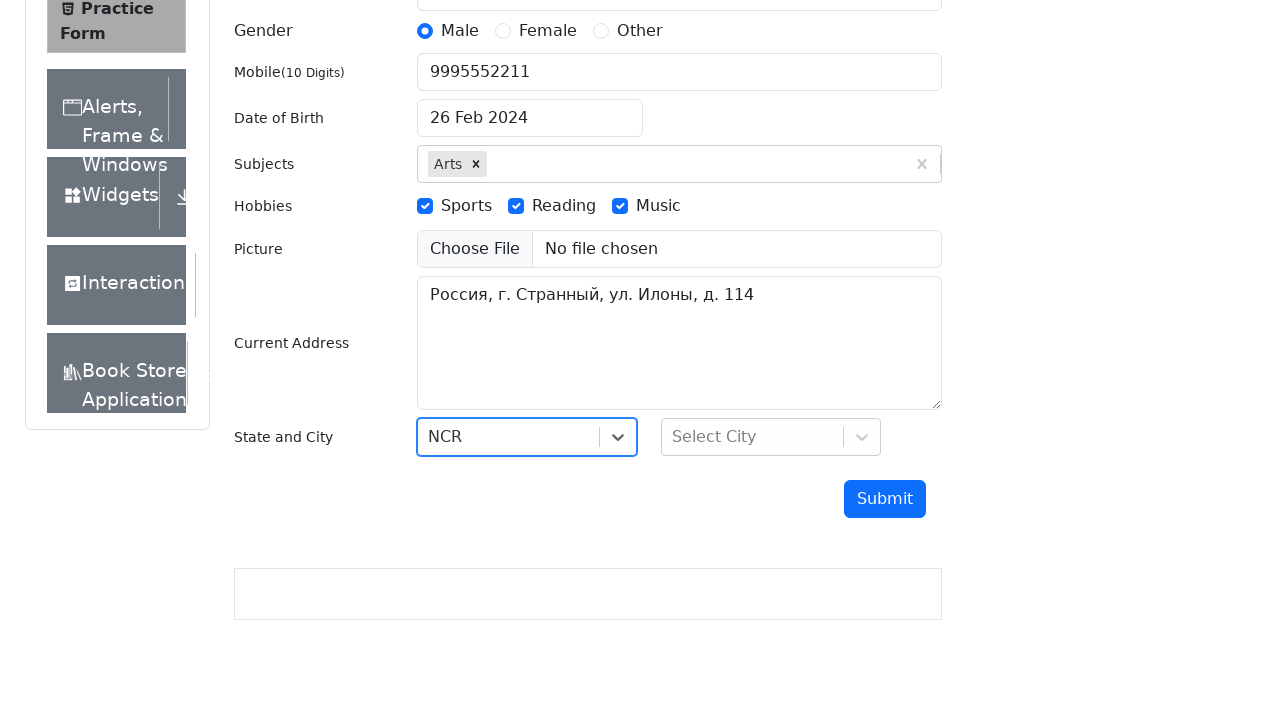

Clicked city dropdown to open options at (771, 437) on #city
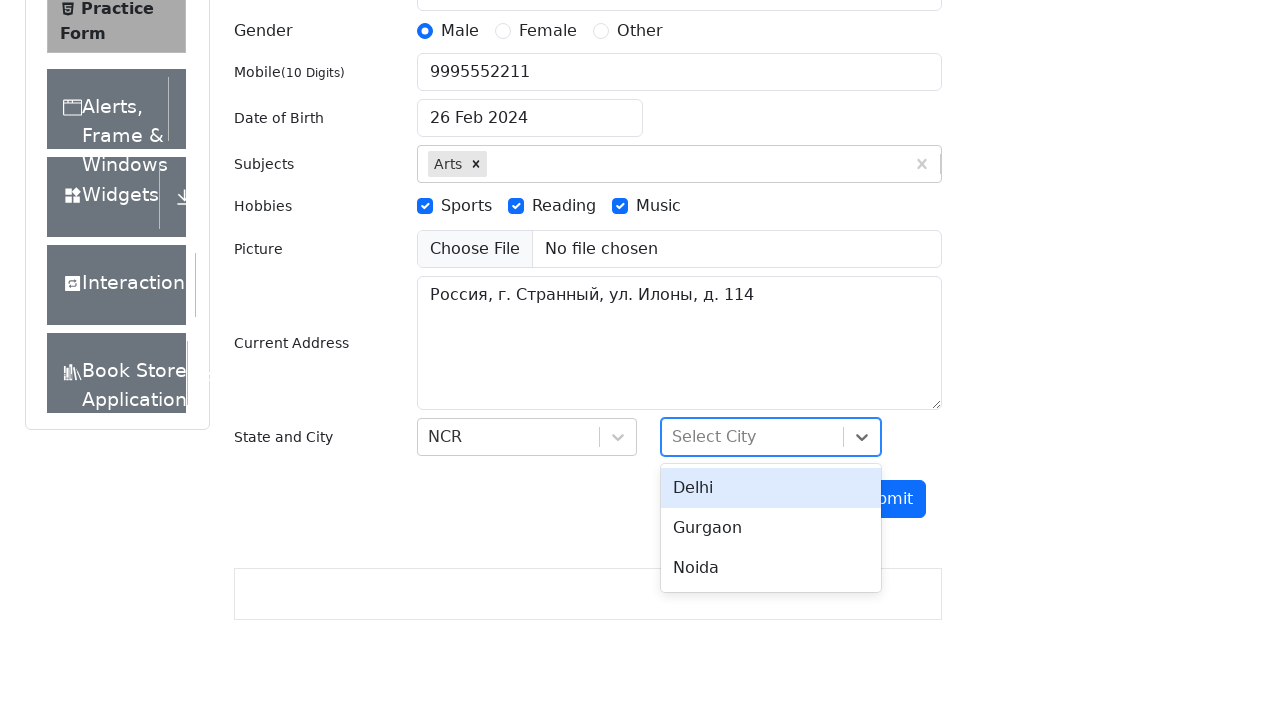

Selected Delhi from city dropdown at (771, 488) on #react-select-4-option-0
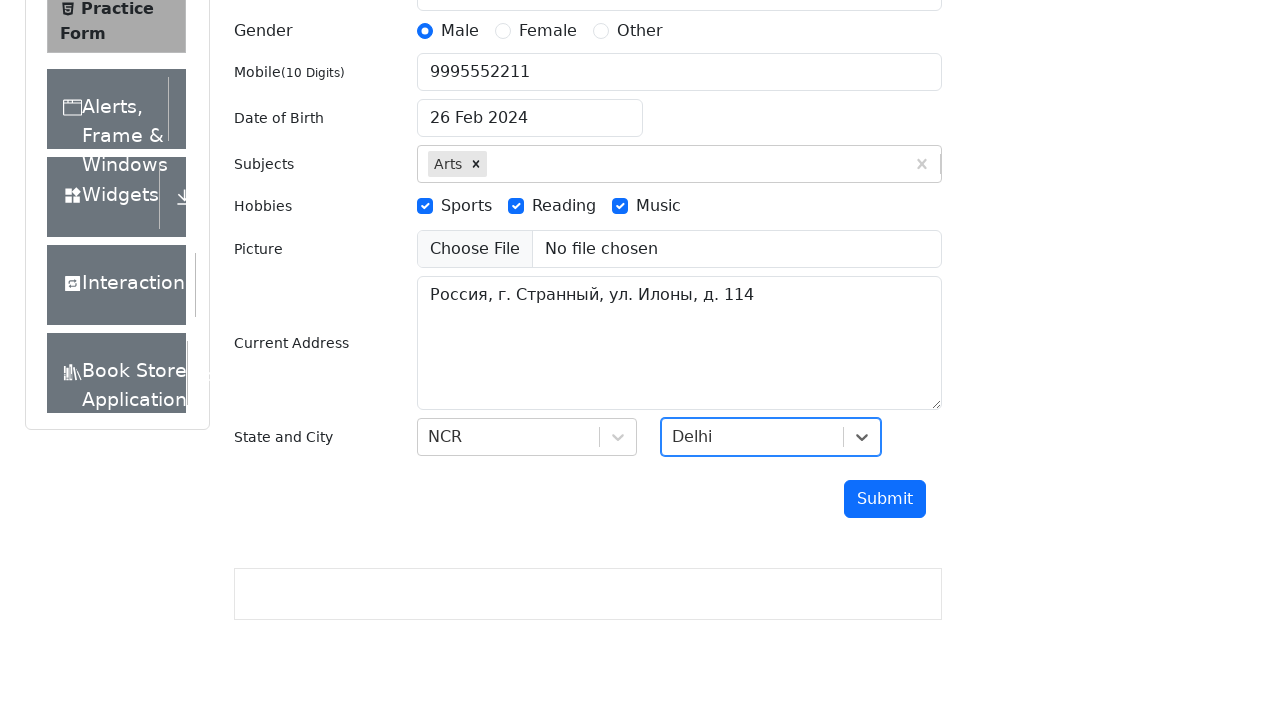

Clicked submit button to submit the form at (885, 499) on #submit
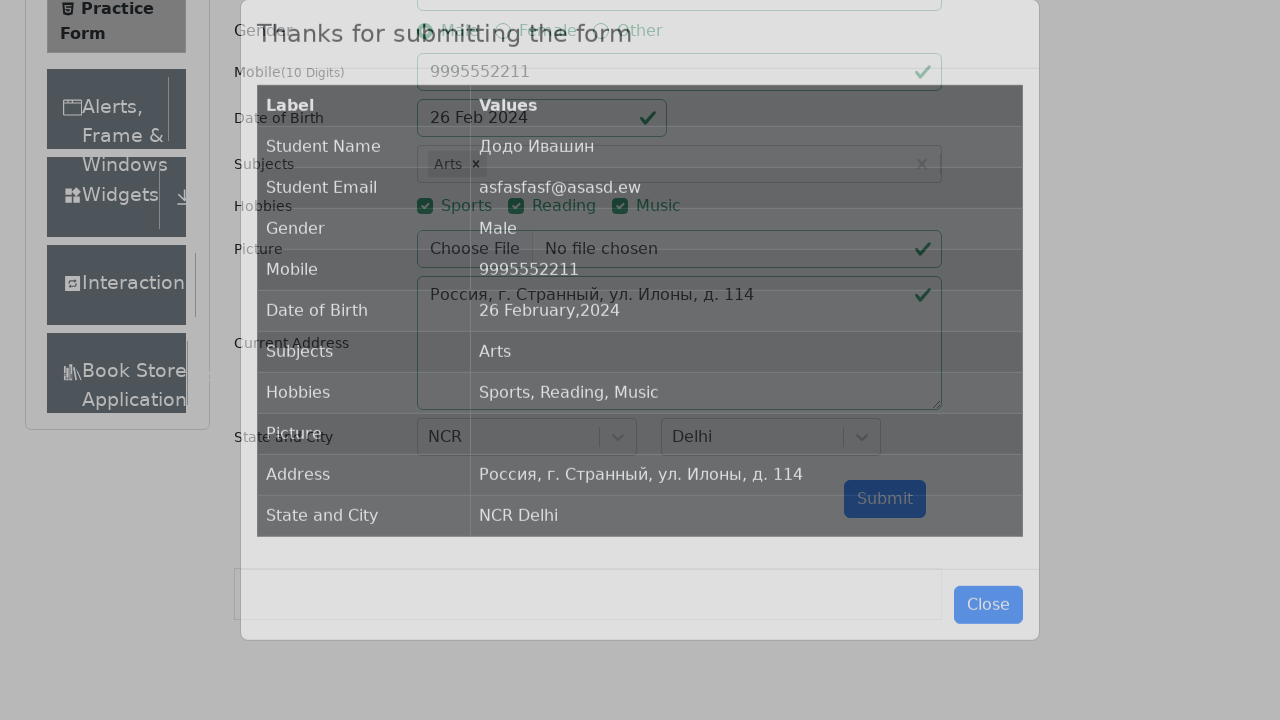

Results modal content has appeared
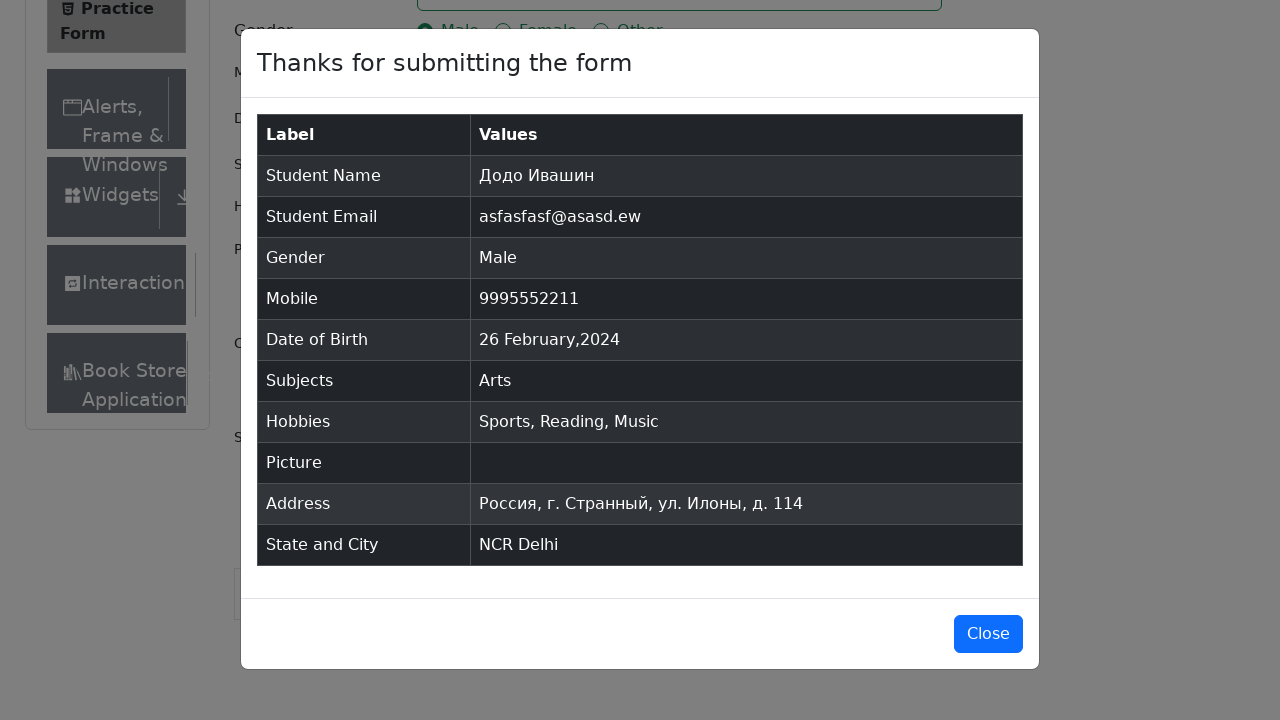

Submitted form results table is now visible
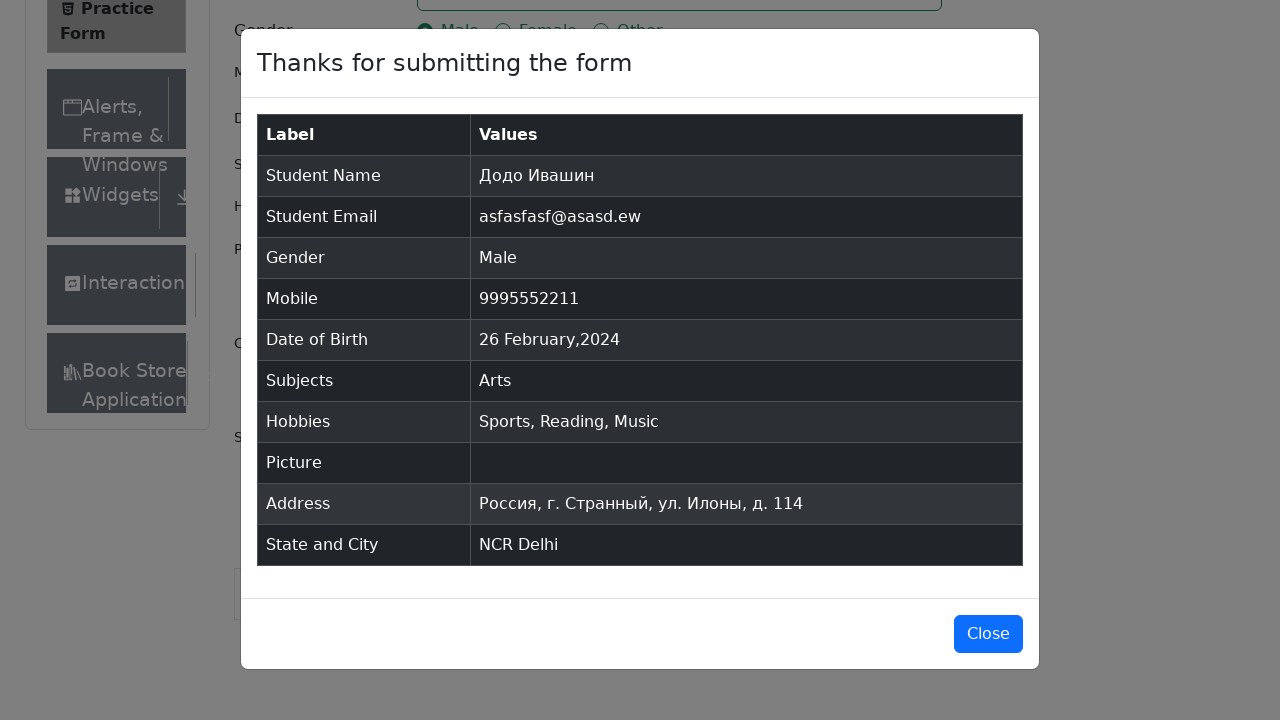

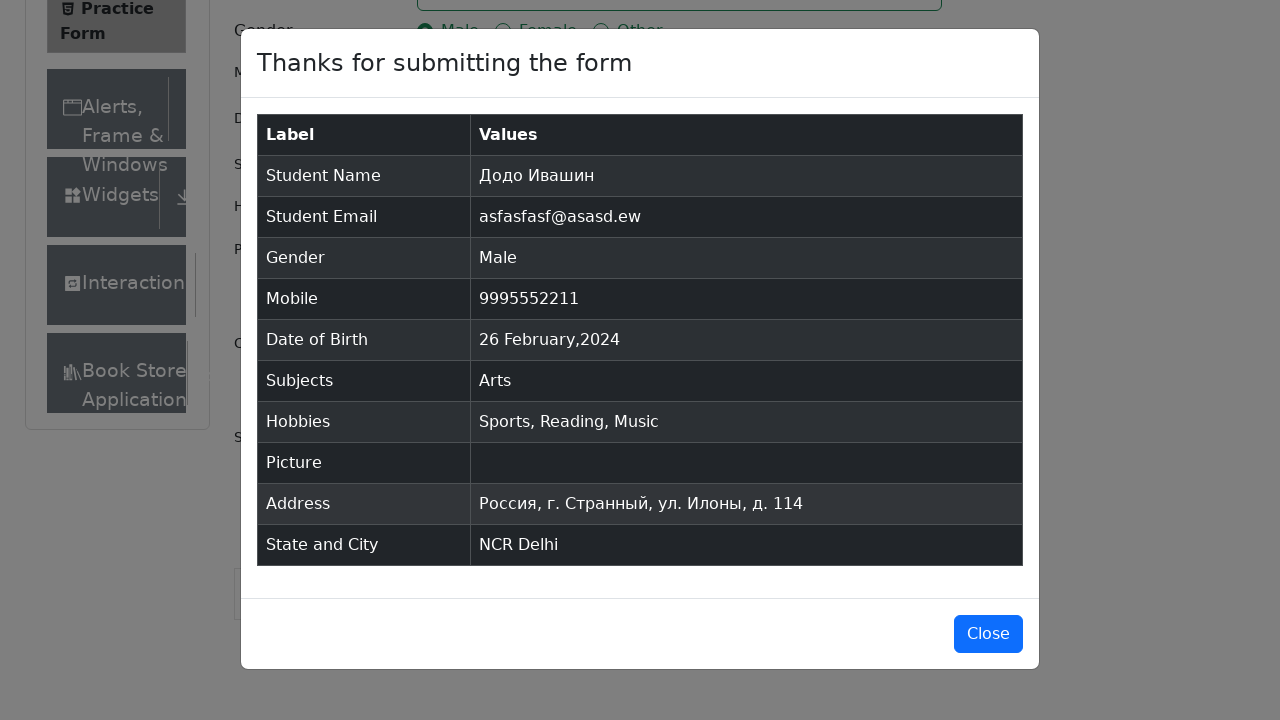